Tests the FAQ section on a scooter rental website by clicking on each question accordion item and verifying that the expected answer text is displayed for all 8 FAQ entries.

Starting URL: https://qa-scooter.praktikum-services.ru/

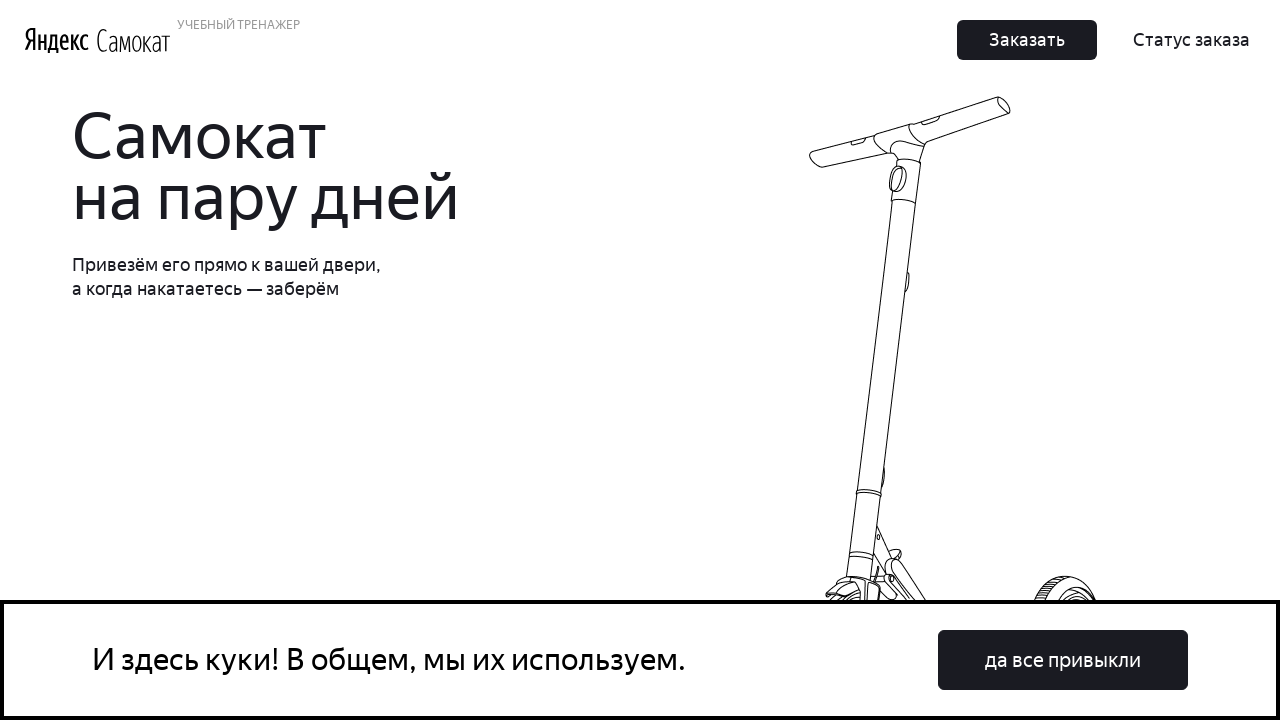

Scrolled to FAQ section
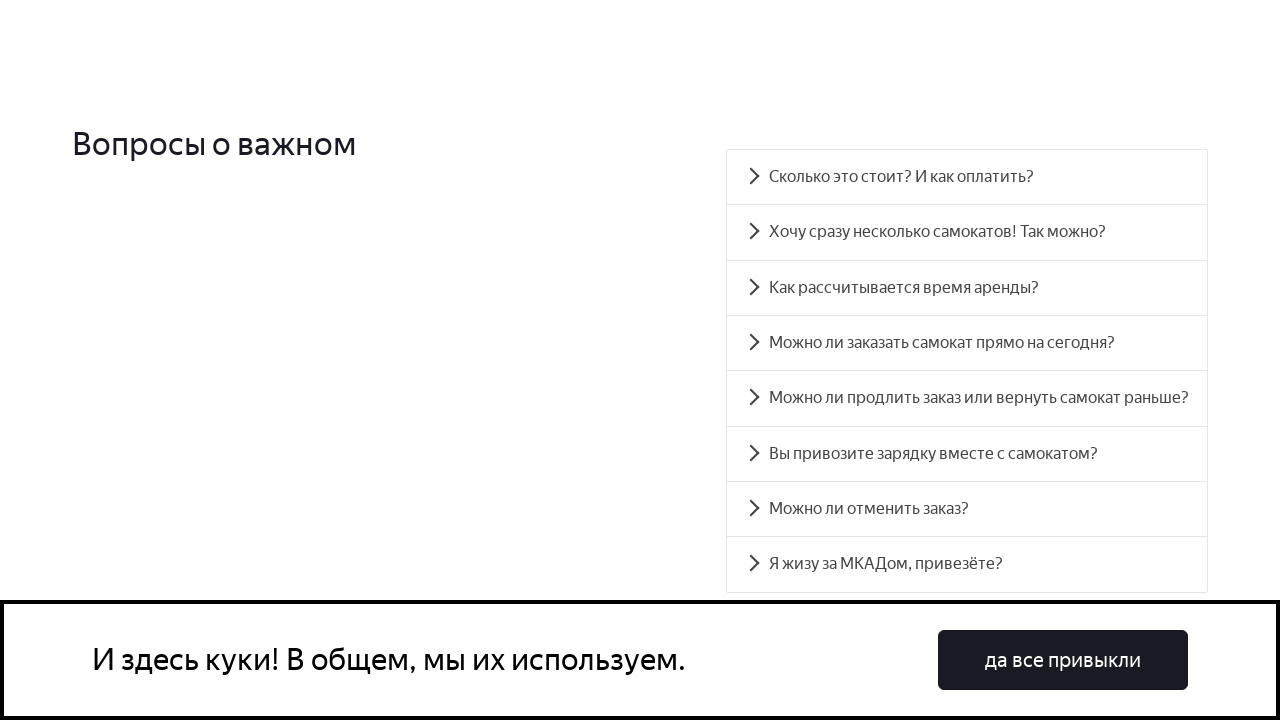

Clicked FAQ accordion item 1 to expand at (967, 177) on [data-accordion-component='AccordionItemButton'] >> nth=0
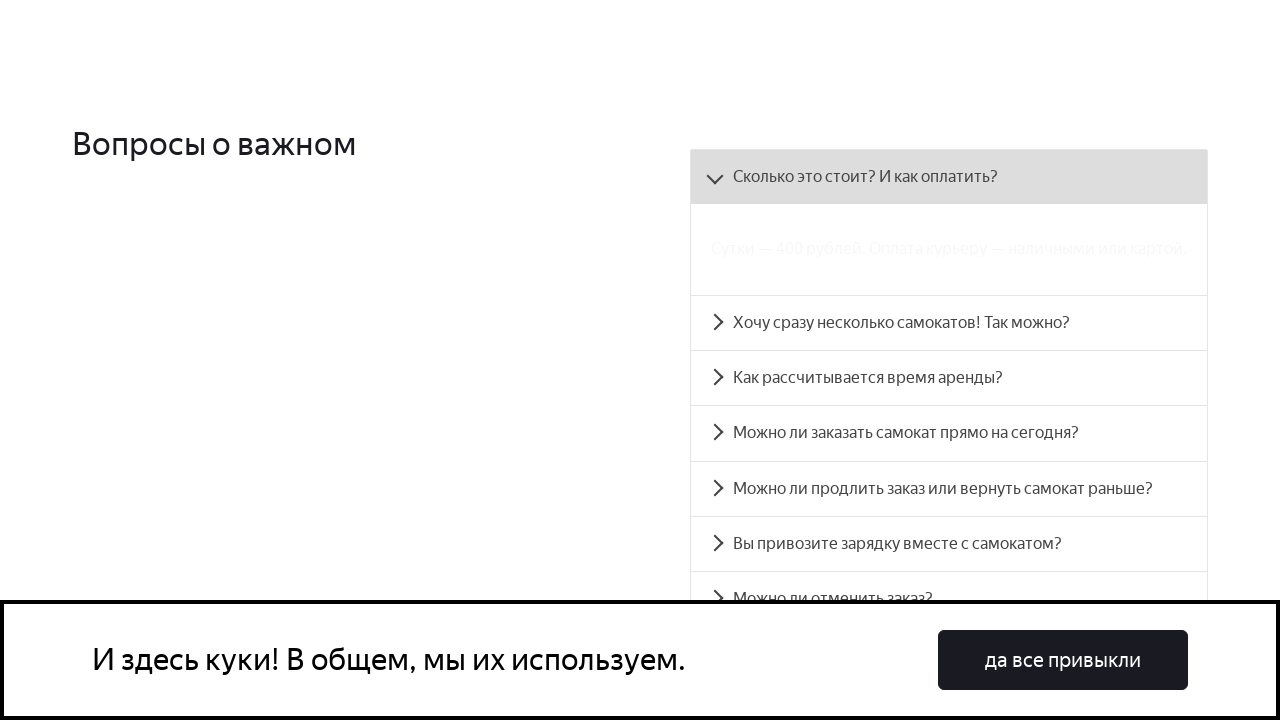

FAQ answer panel 1 became visible
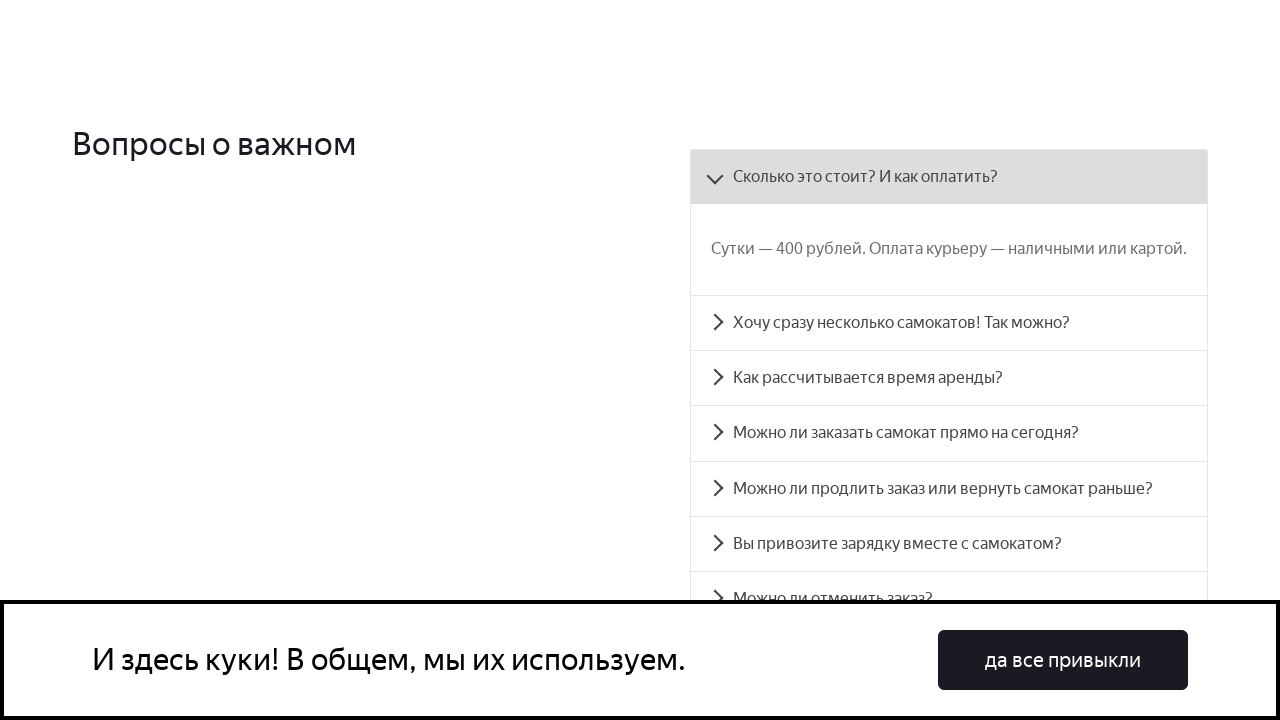

Verified FAQ answer 1 matches expected text
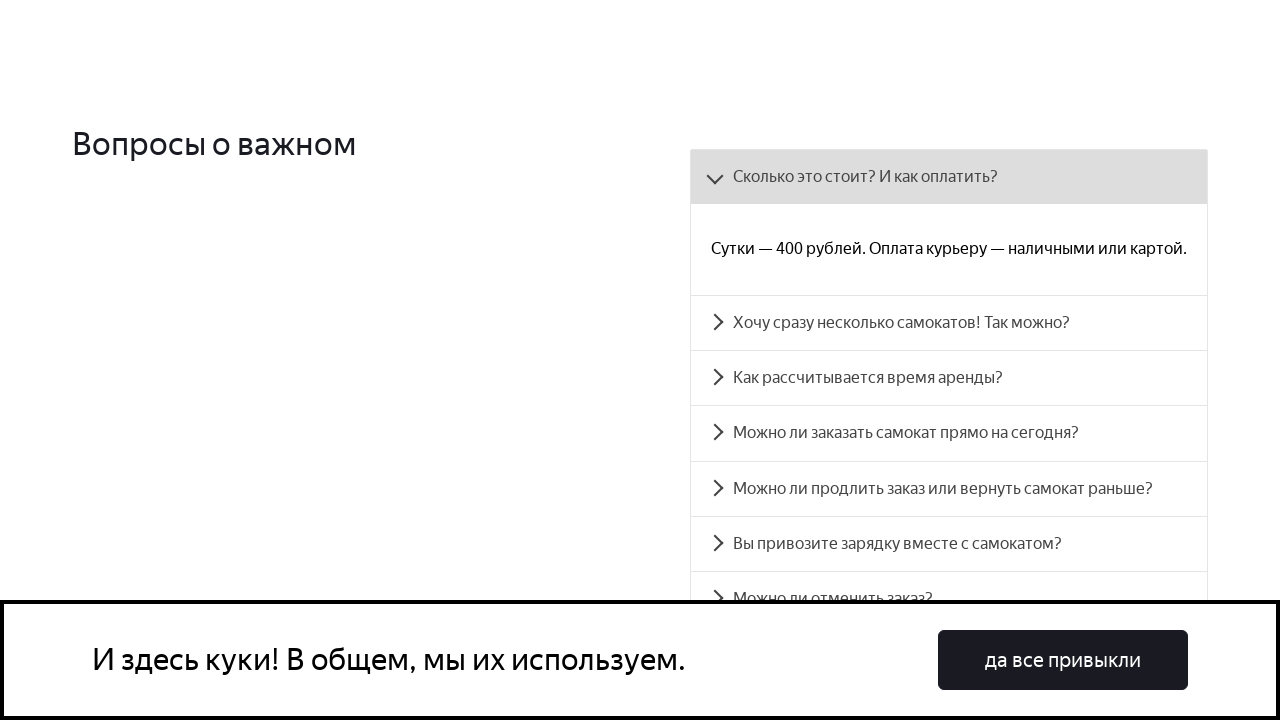

Clicked FAQ accordion item 2 to expand at (949, 323) on [data-accordion-component='AccordionItemButton'] >> nth=1
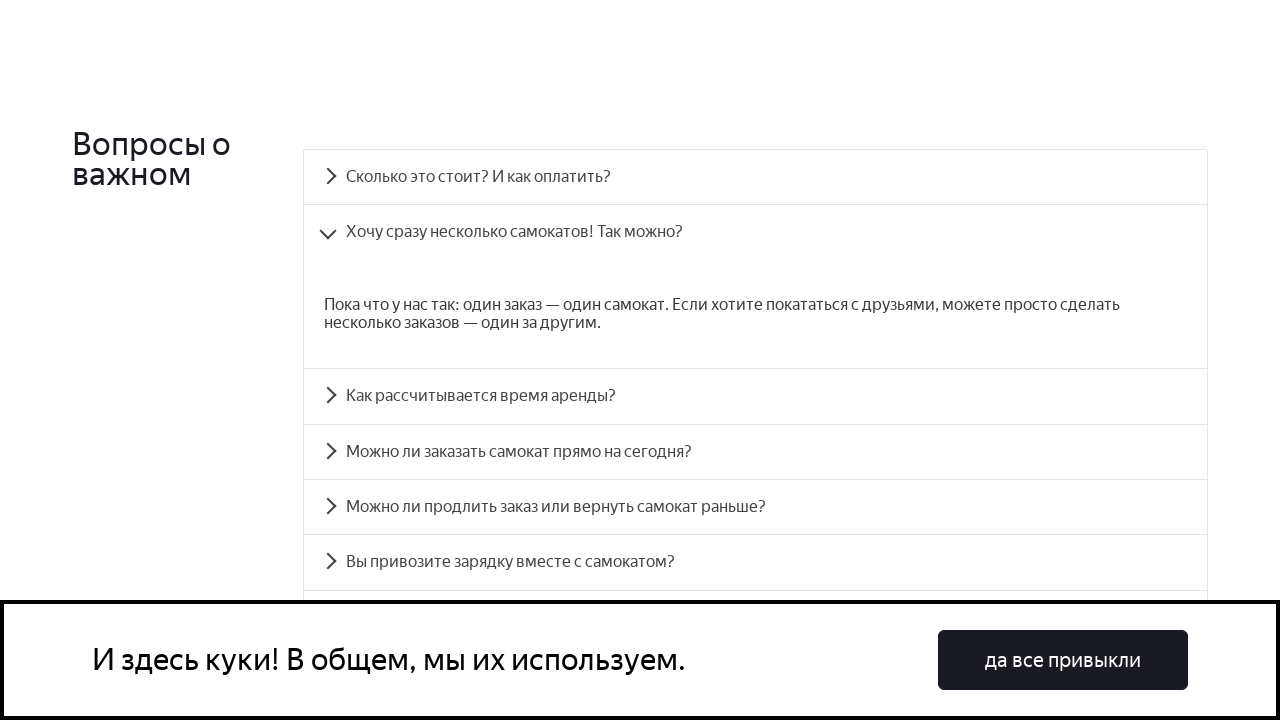

FAQ answer panel 2 became visible
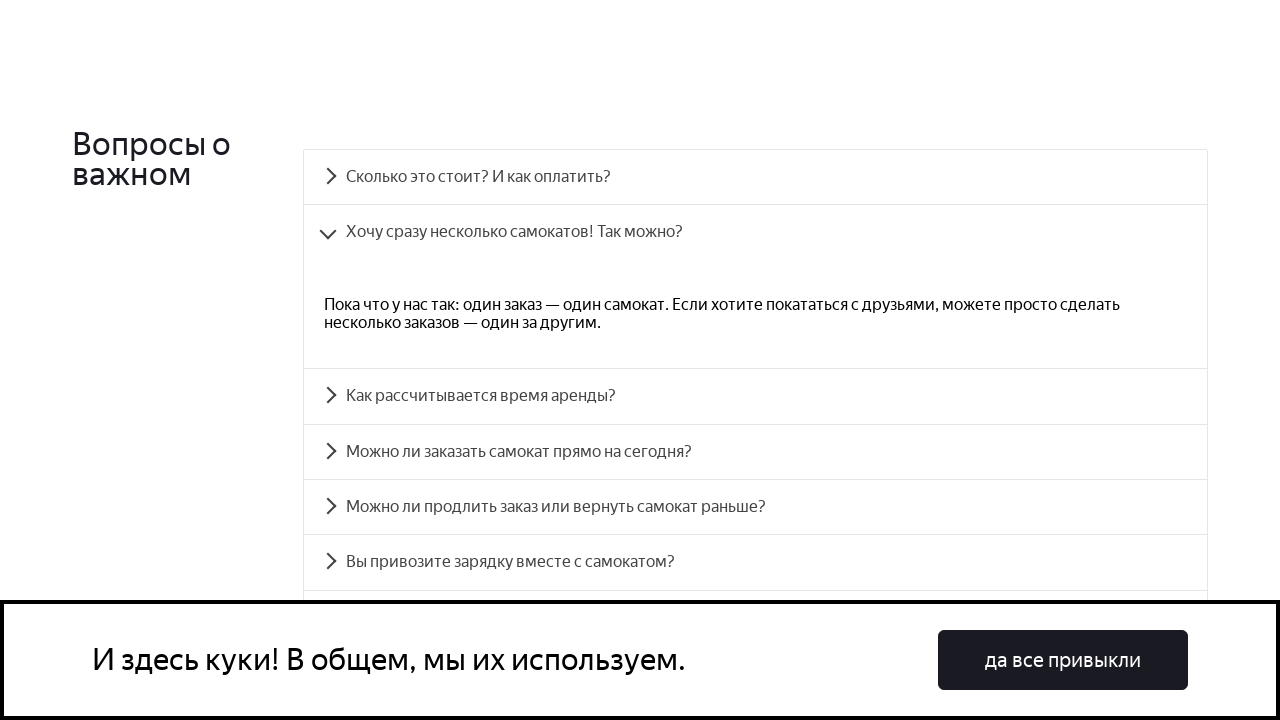

Verified FAQ answer 2 matches expected text
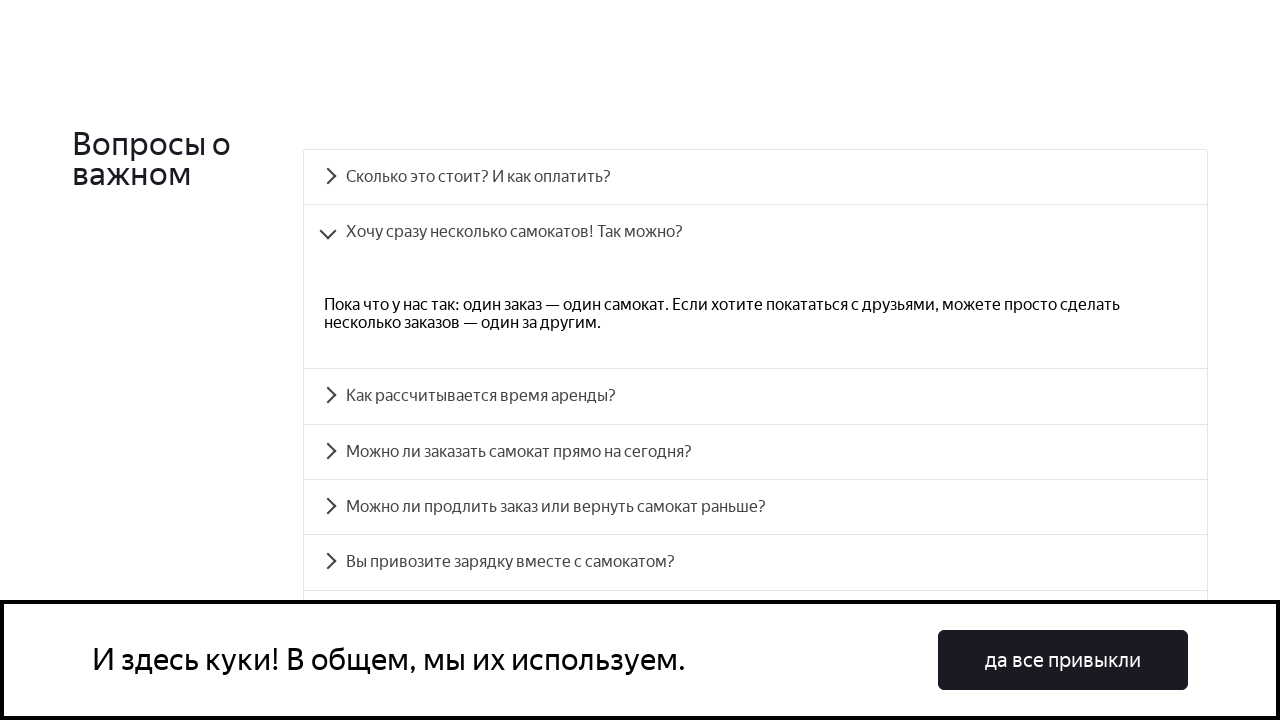

Clicked FAQ accordion item 3 to expand at (755, 396) on [data-accordion-component='AccordionItemButton'] >> nth=2
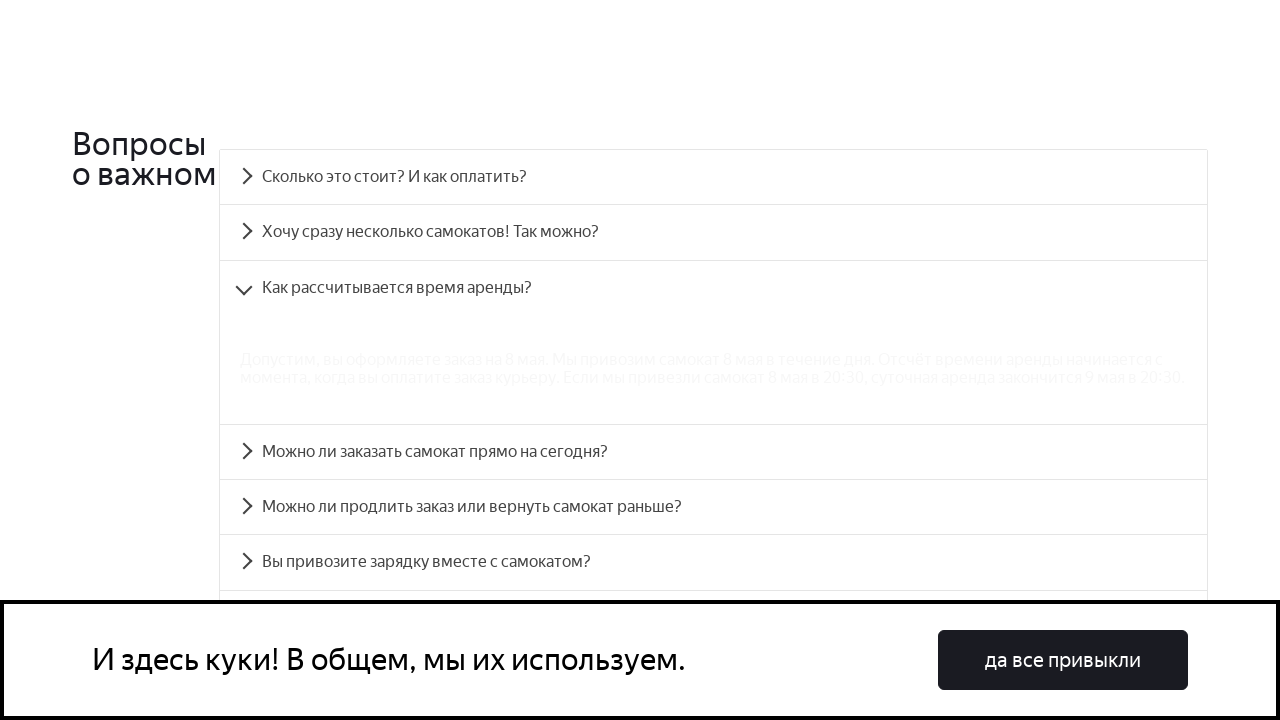

FAQ answer panel 3 became visible
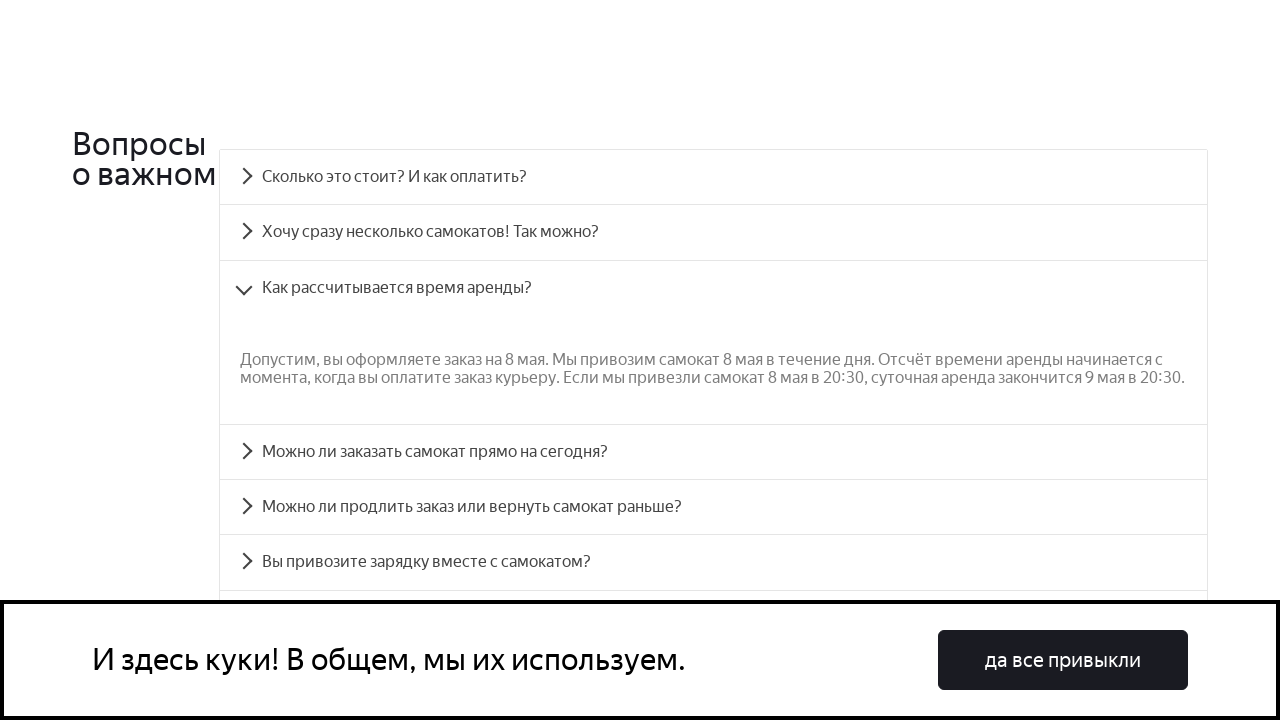

Verified FAQ answer 3 matches expected text
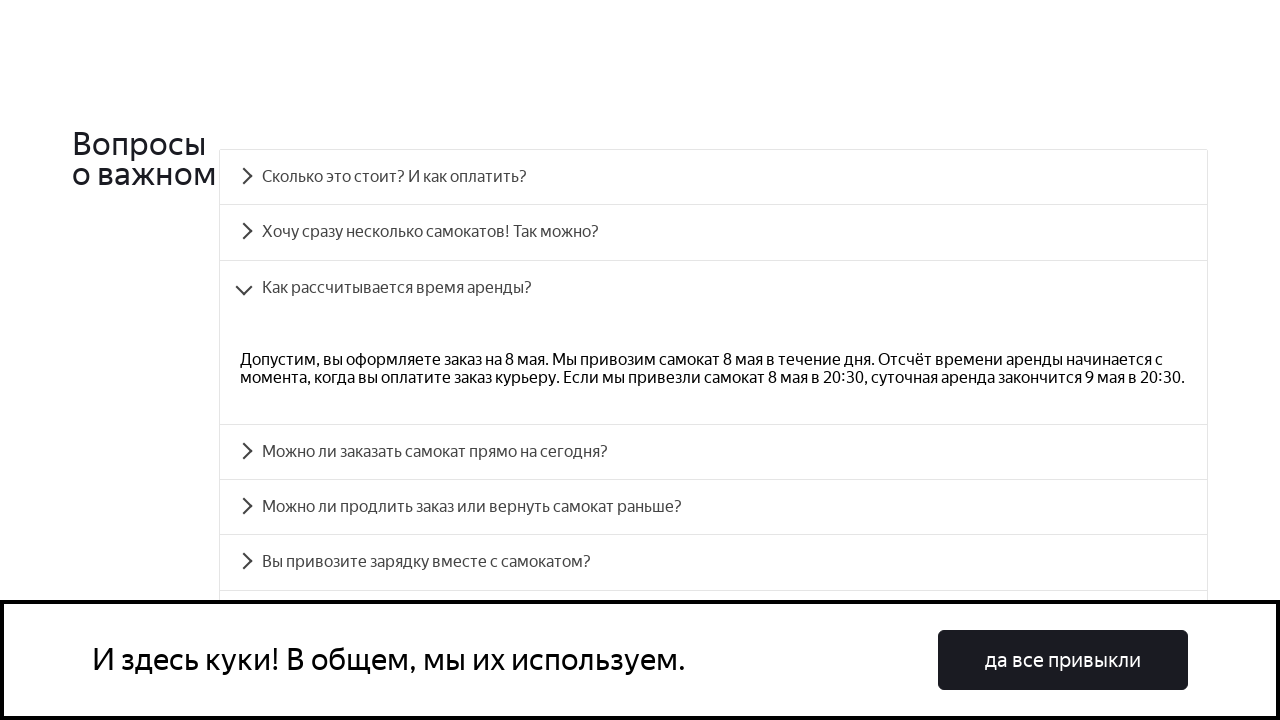

Clicked FAQ accordion item 4 to expand at (714, 452) on [data-accordion-component='AccordionItemButton'] >> nth=3
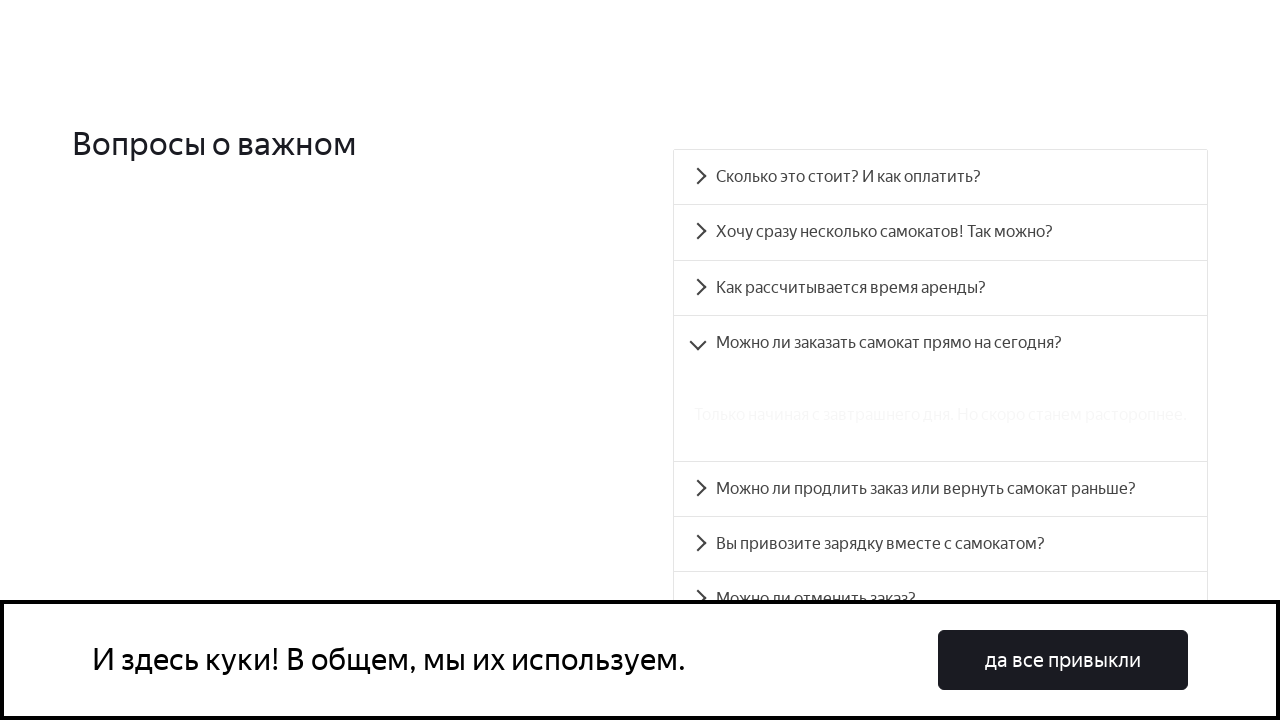

FAQ answer panel 4 became visible
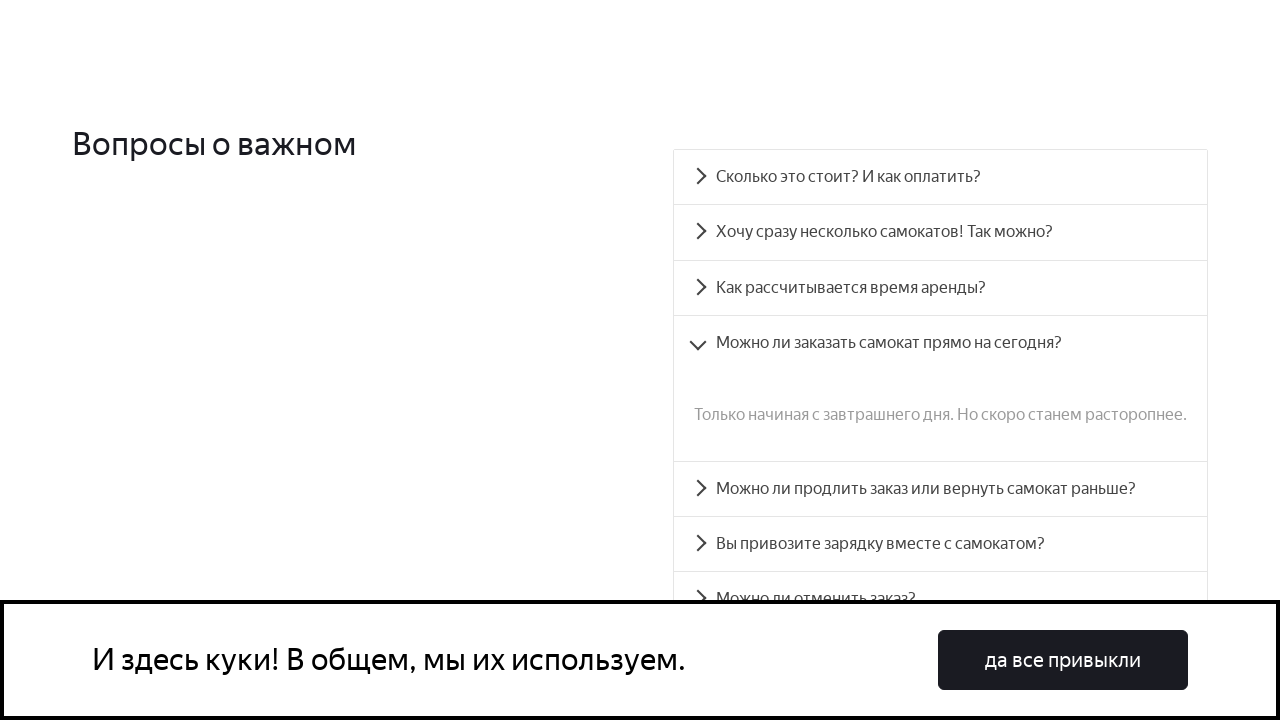

Verified FAQ answer 4 matches expected text
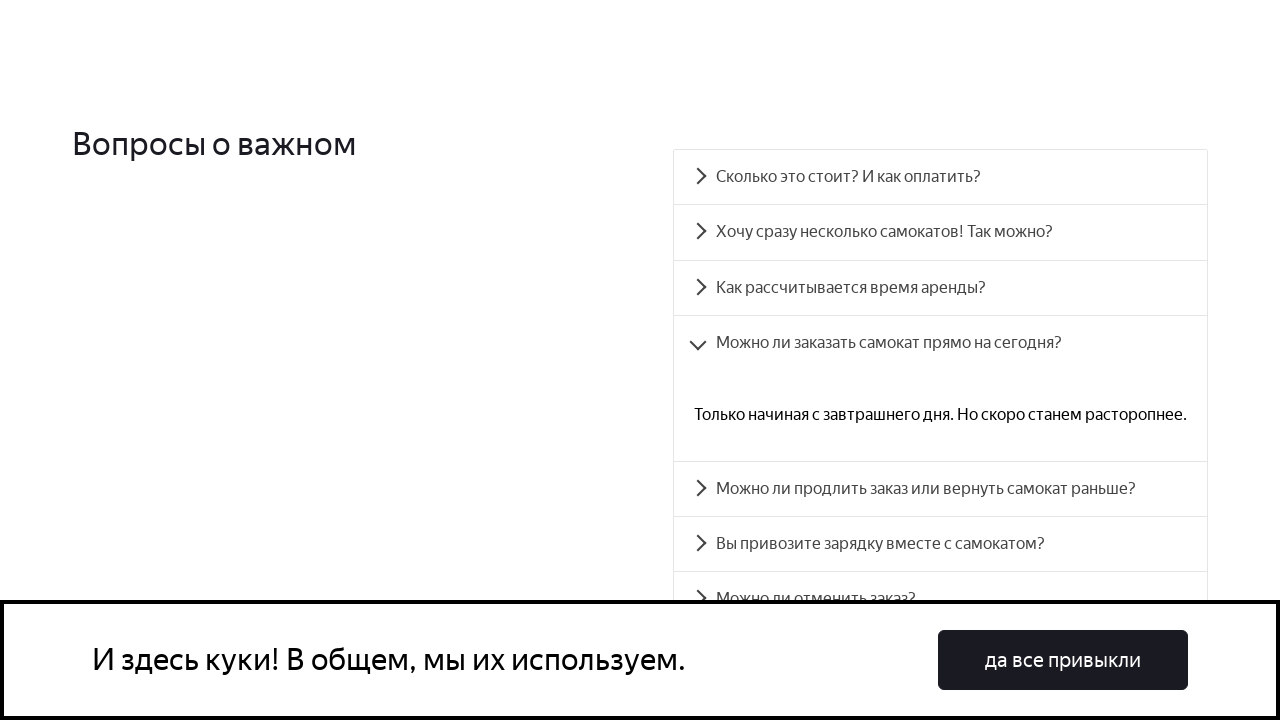

Clicked FAQ accordion item 5 to expand at (940, 489) on [data-accordion-component='AccordionItemButton'] >> nth=4
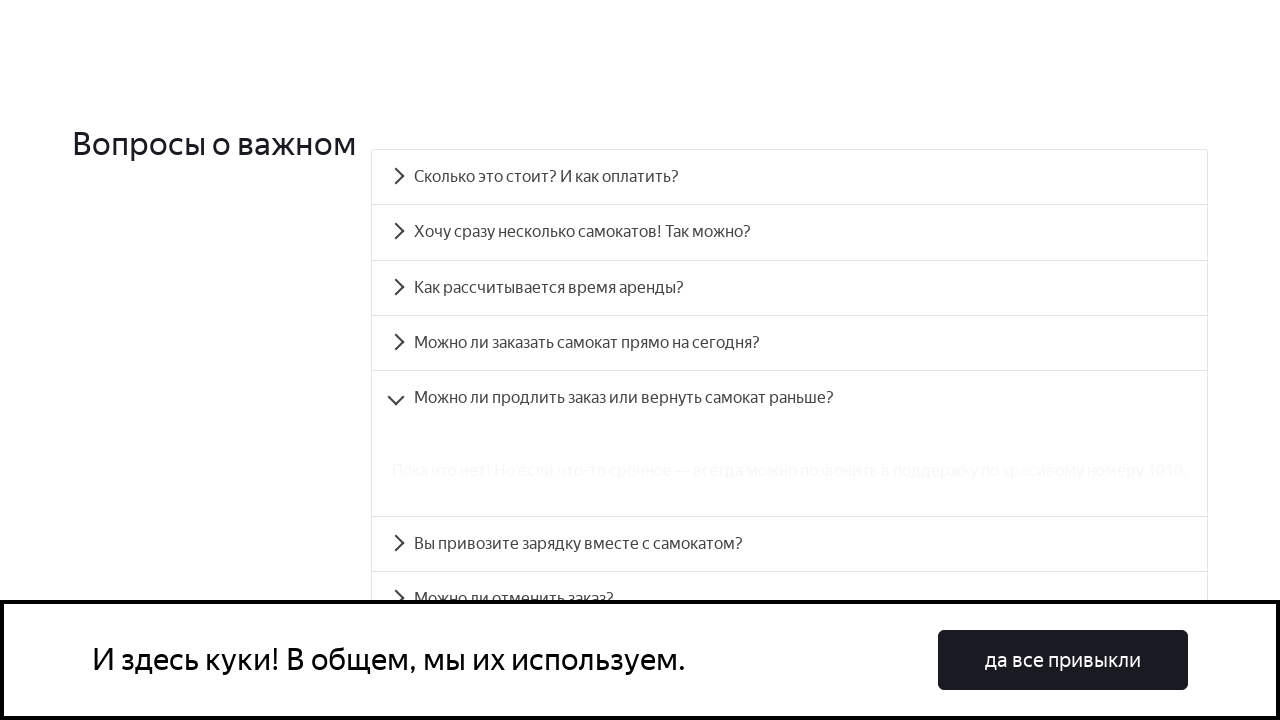

FAQ answer panel 5 became visible
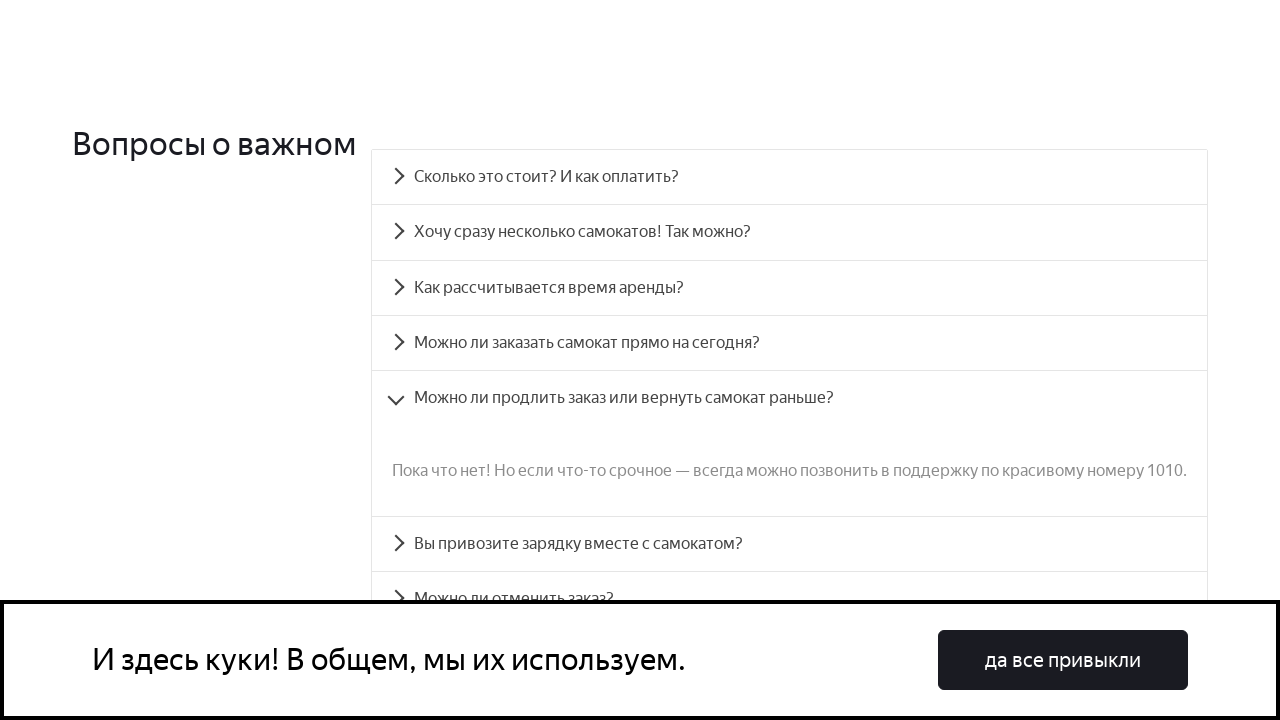

Verified FAQ answer 5 matches expected text
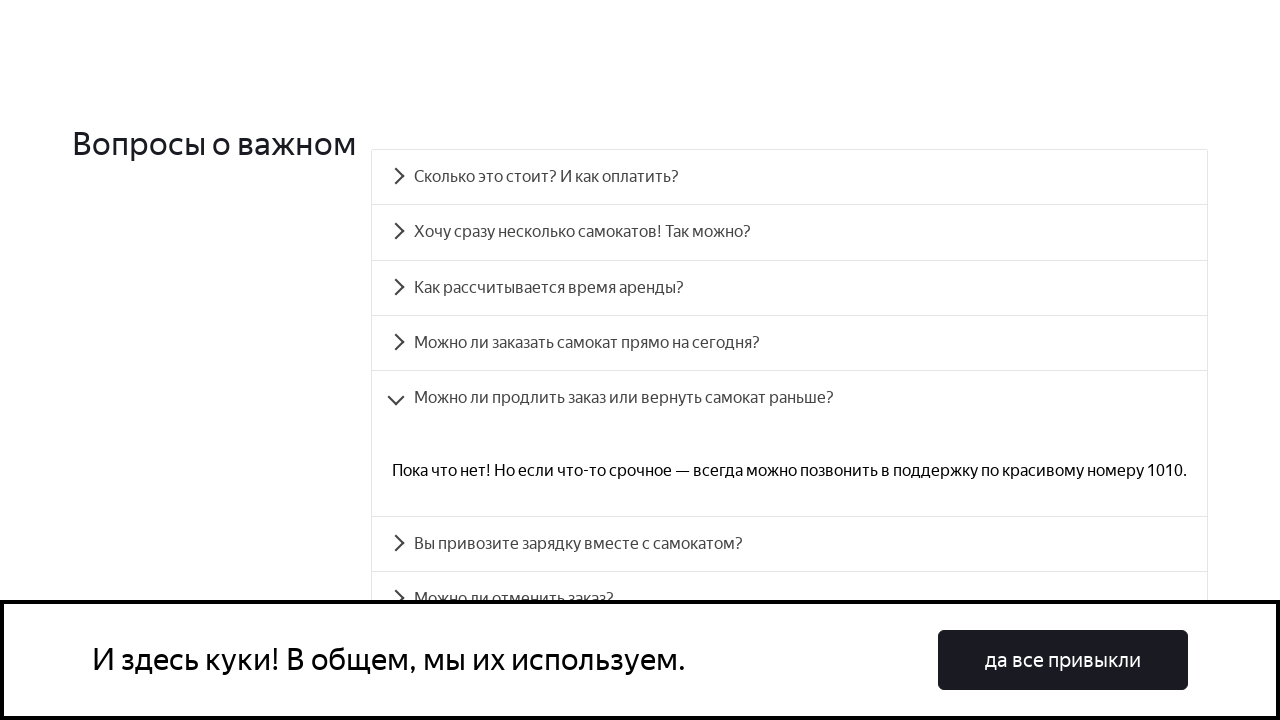

Clicked FAQ accordion item 6 to expand at (790, 544) on [data-accordion-component='AccordionItemButton'] >> nth=5
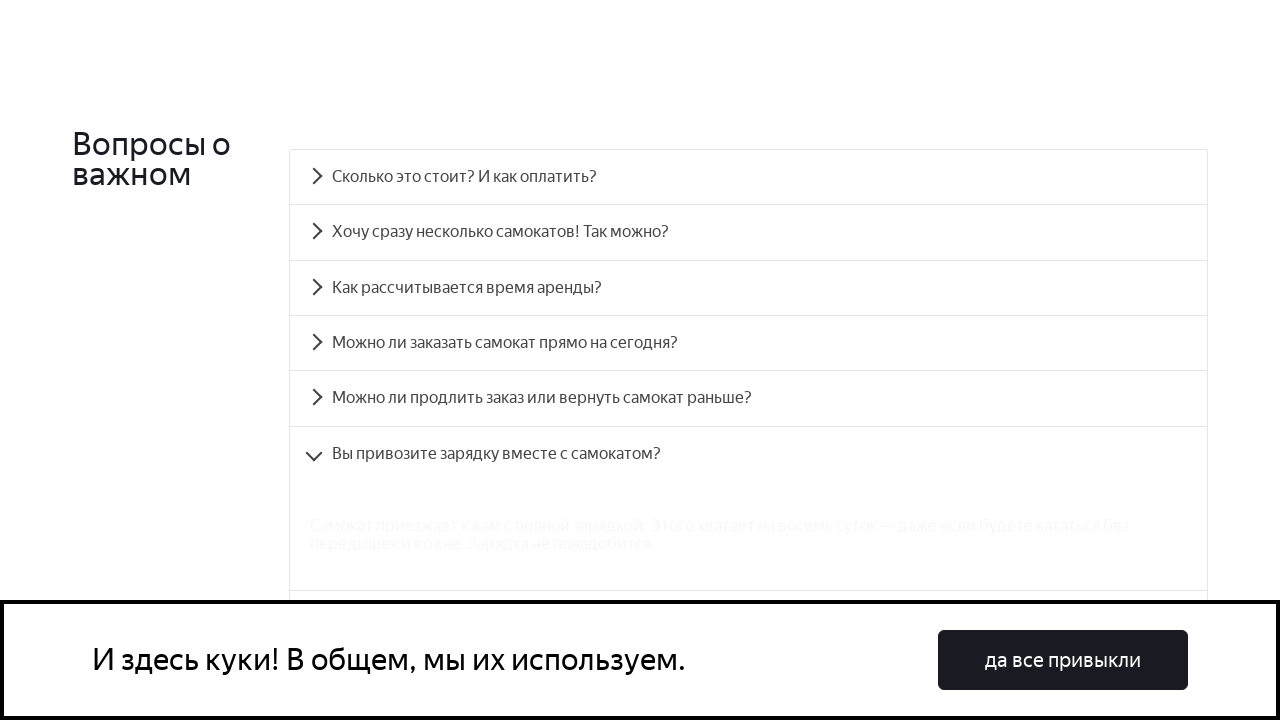

FAQ answer panel 6 became visible
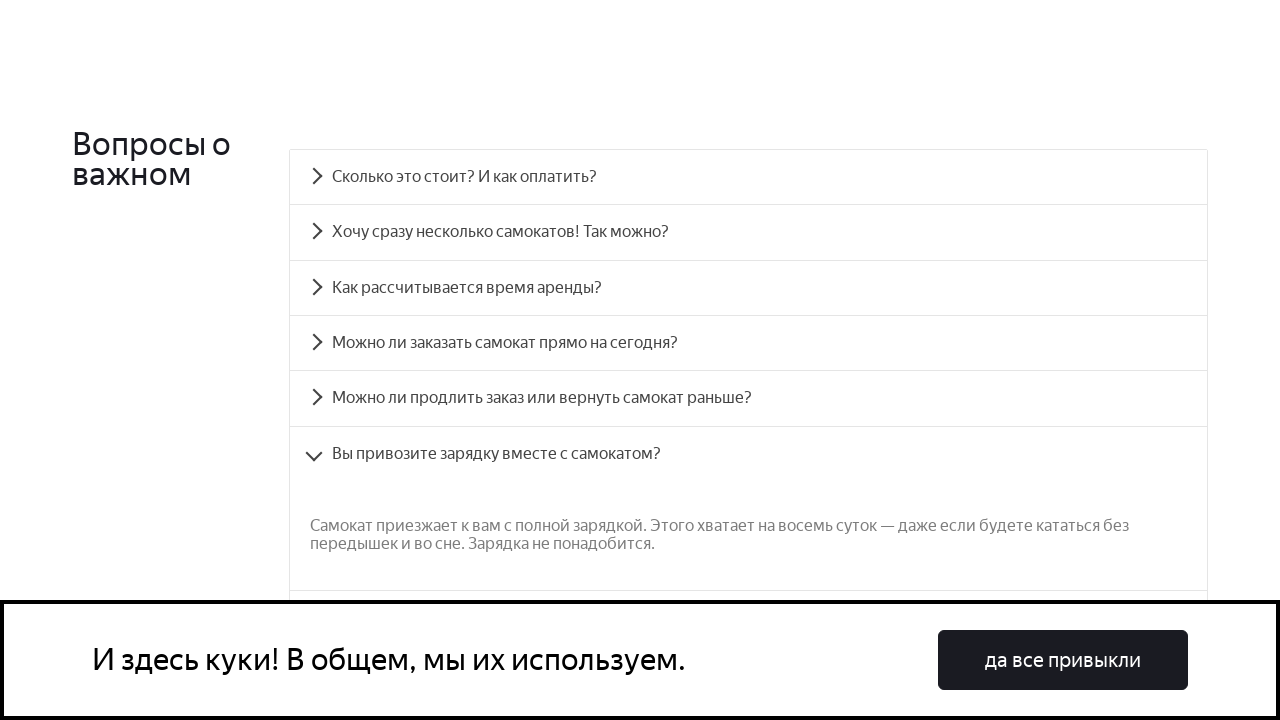

Verified FAQ answer 6 matches expected text
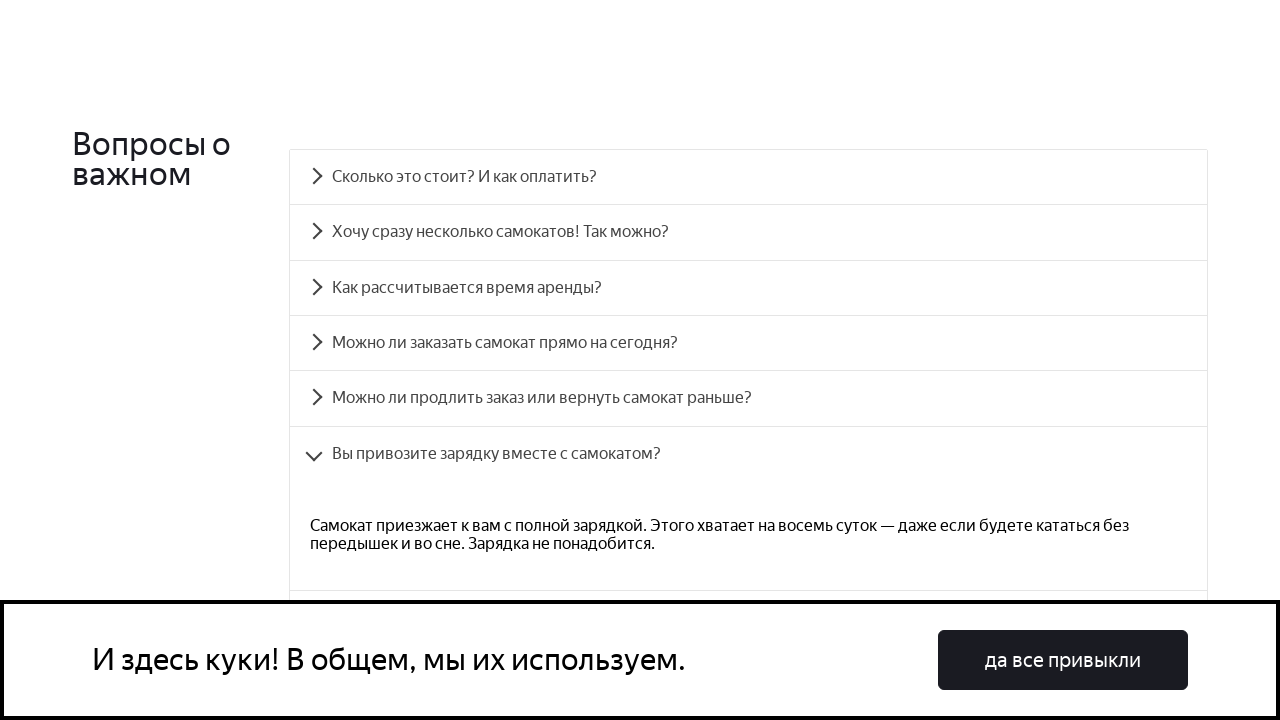

Clicked FAQ accordion item 7 to expand at (748, 436) on [data-accordion-component='AccordionItemButton'] >> nth=6
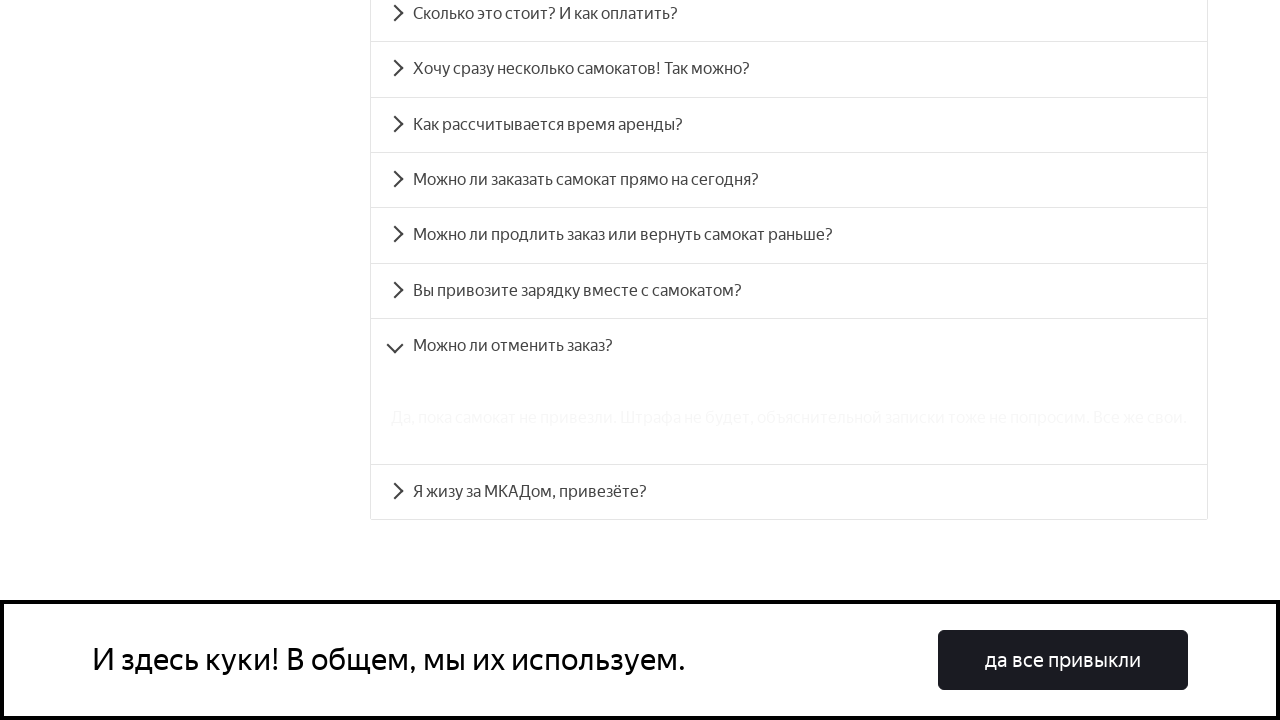

FAQ answer panel 7 became visible
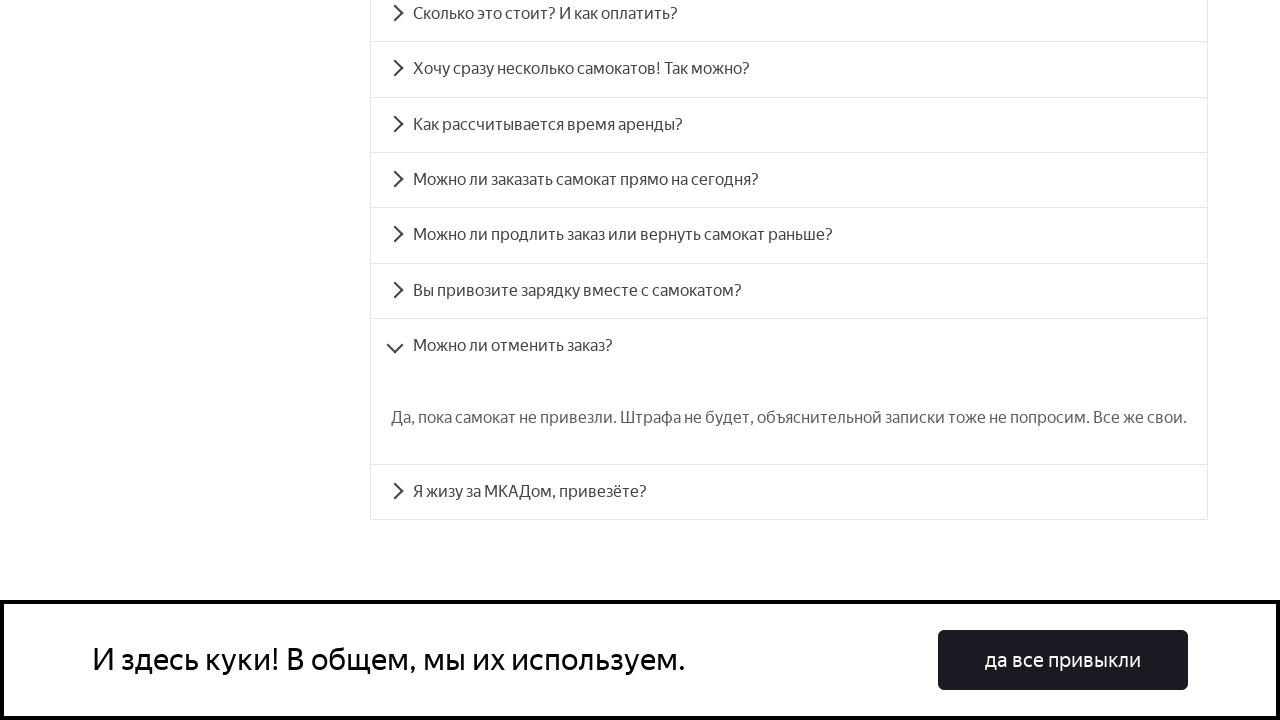

Verified FAQ answer 7 matches expected text
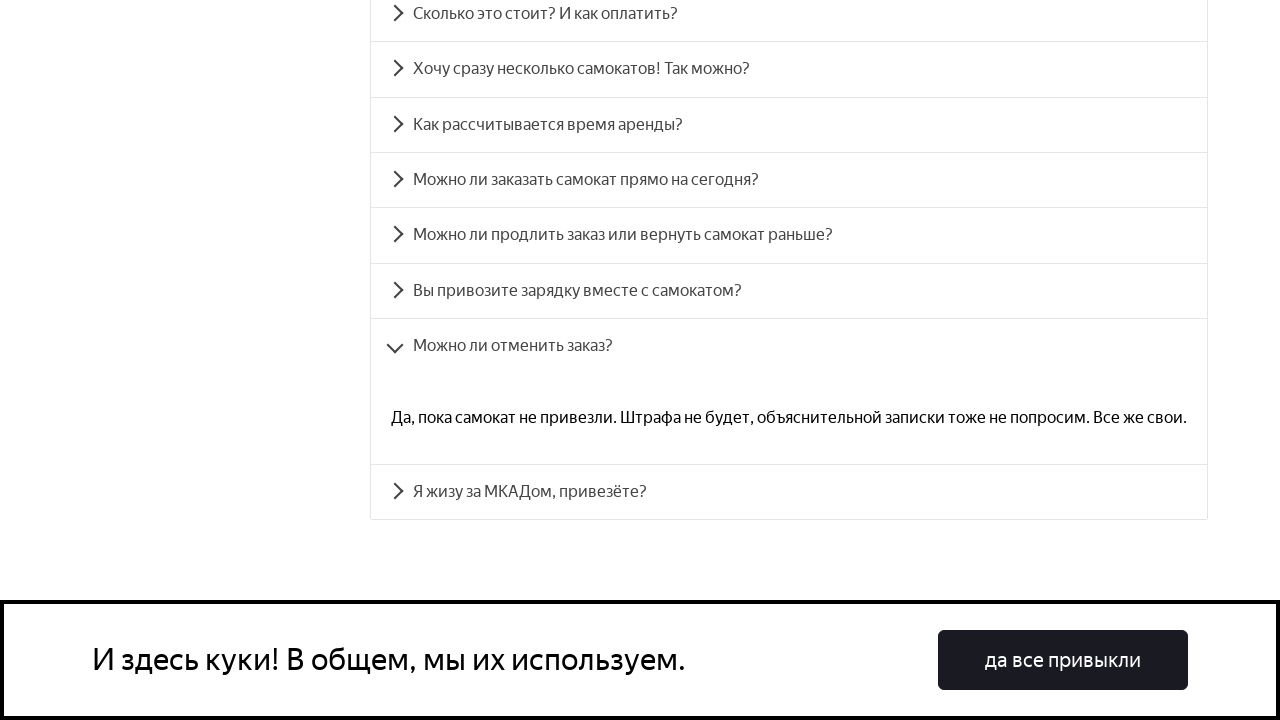

Clicked FAQ accordion item 8 to expand at (789, 492) on [data-accordion-component='AccordionItemButton'] >> nth=7
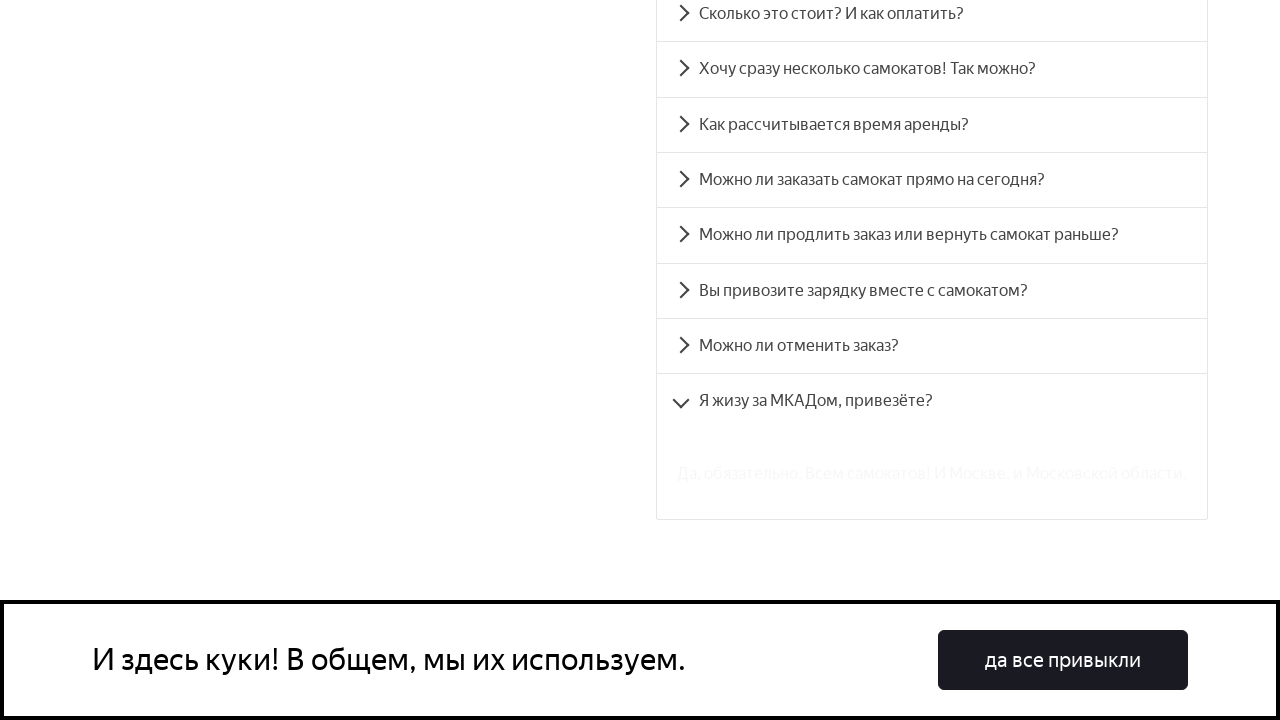

FAQ answer panel 8 became visible
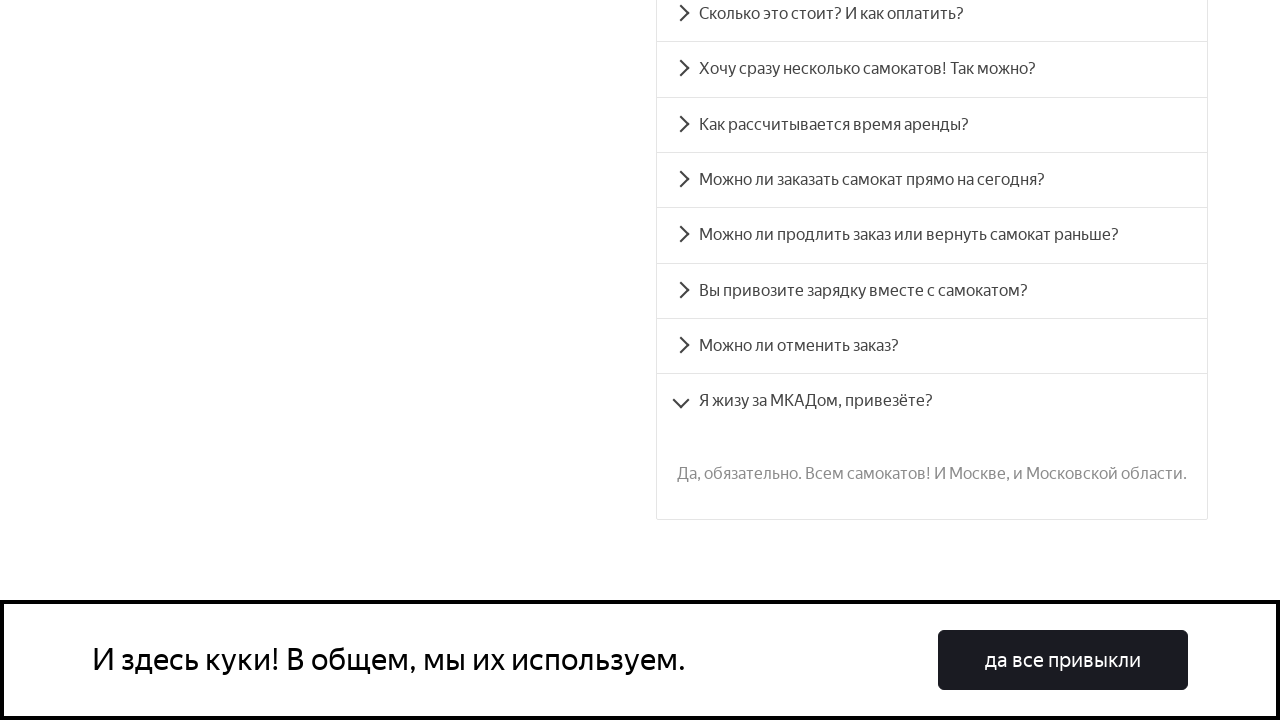

Verified FAQ answer 8 matches expected text
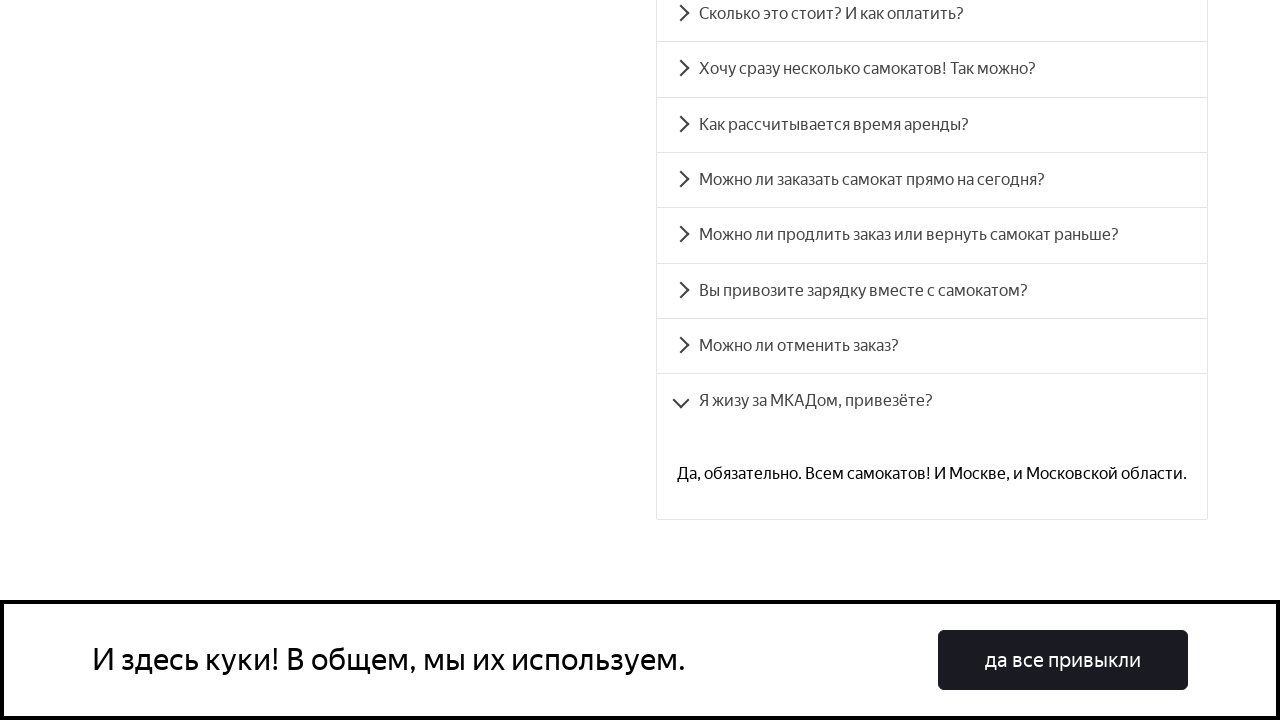

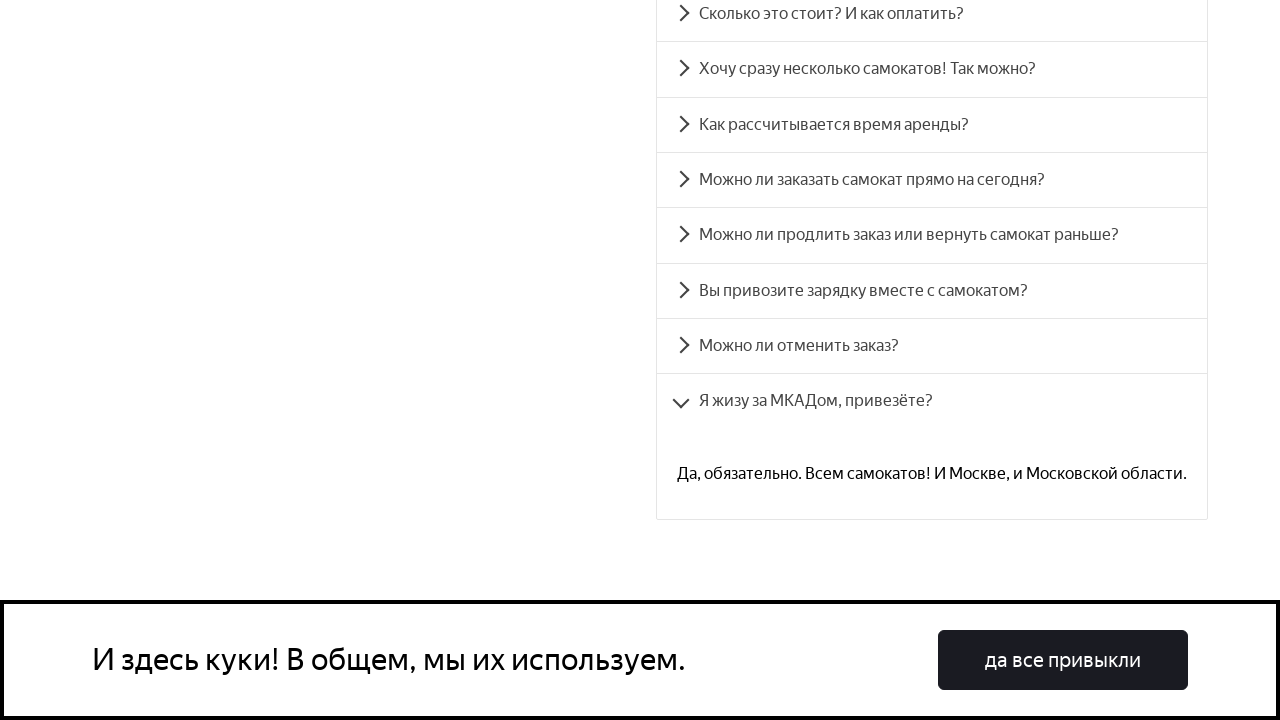